Tests element visibility by adding and removing elements dynamically on the page

Starting URL: https://the-internet.herokuapp.com/add_remove_elements/

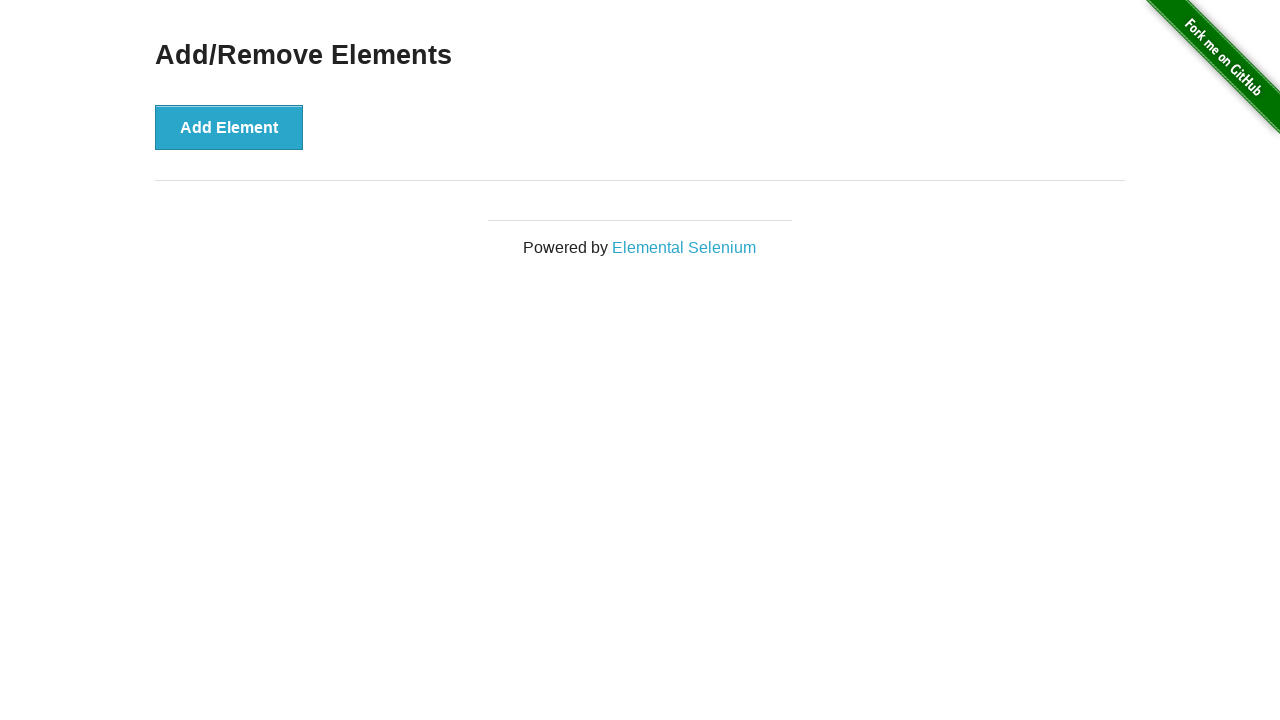

Clicked 'Add Element' button to dynamically add an element at (229, 127) on internal:role=button[name="Add Element"i]
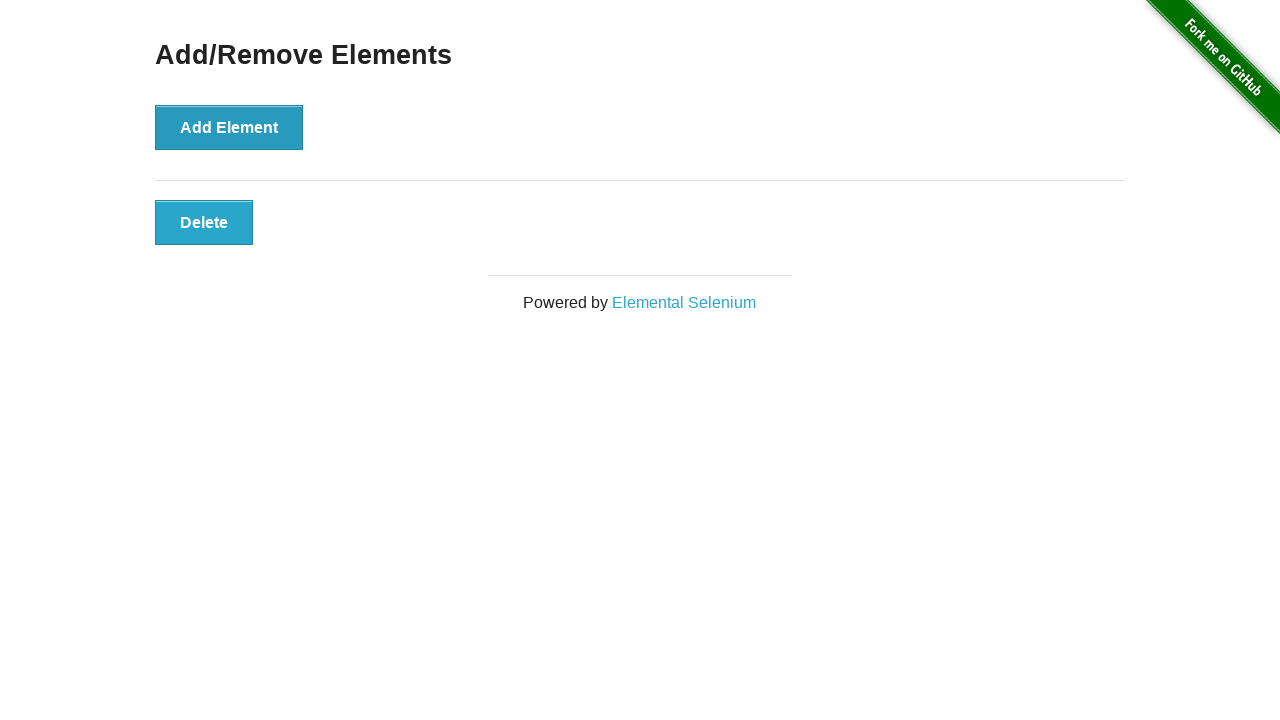

Delete button appeared on the page after element was added
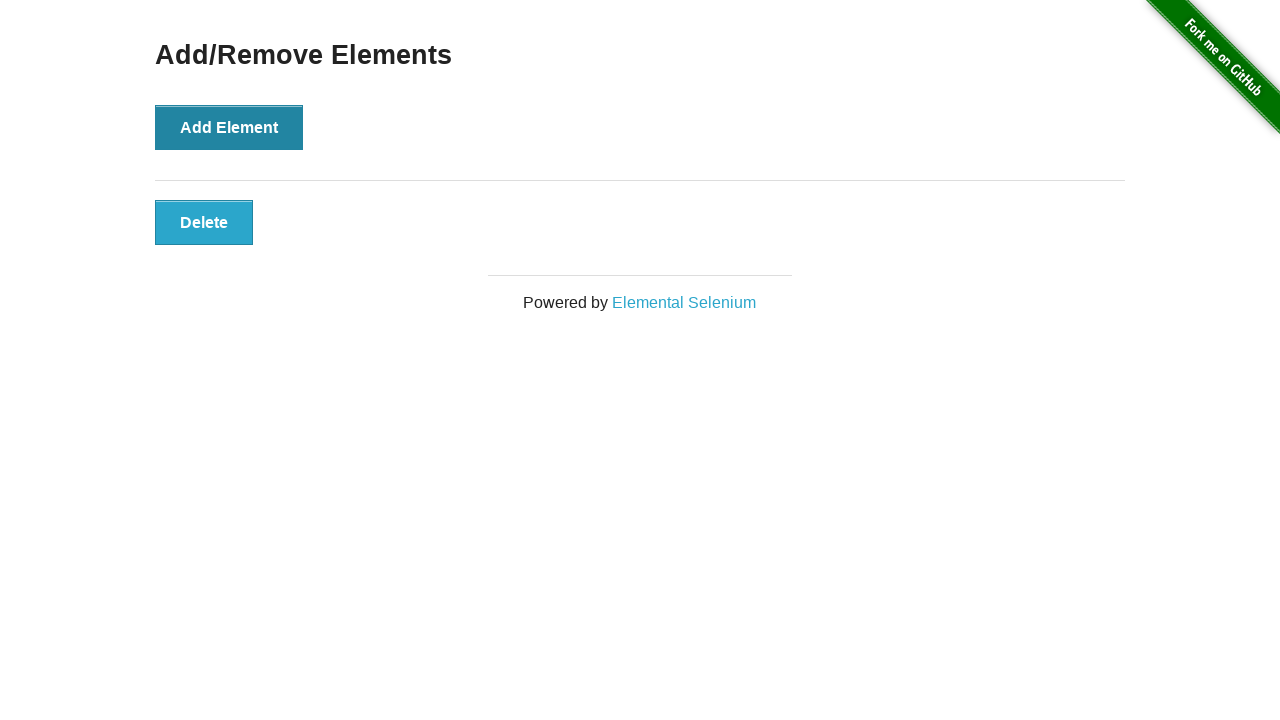

Clicked 'Delete' button to remove the dynamically added element at (204, 222) on internal:role=button[name="Delete"i]
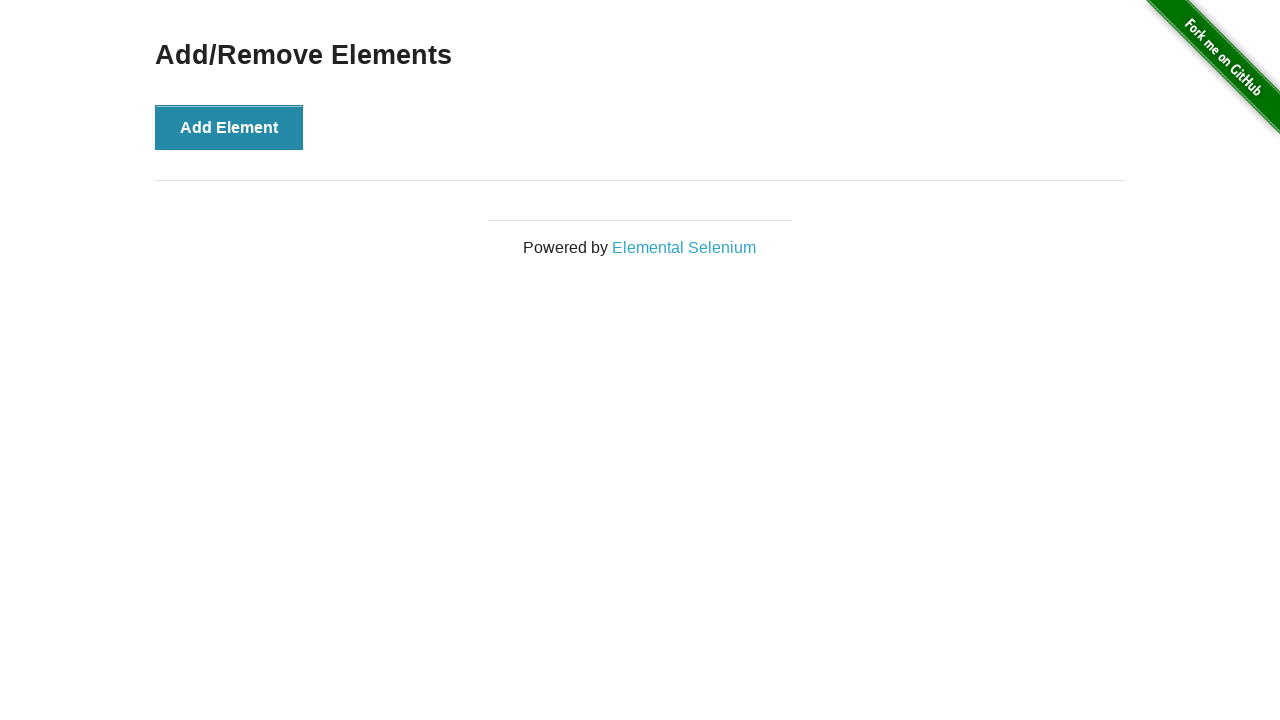

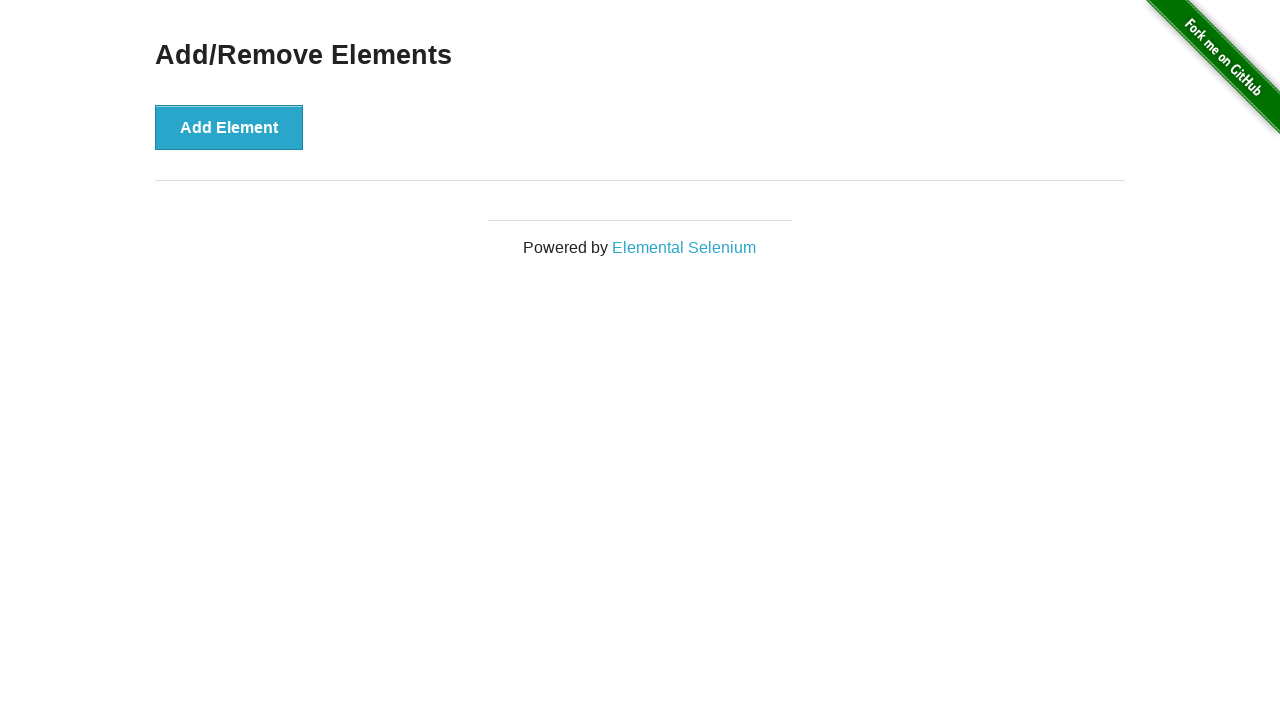